Tests iframe handling by switching between multiple frames, reading text from frame1, and performing scroll actions within frame2

Starting URL: https://demoqa.com/

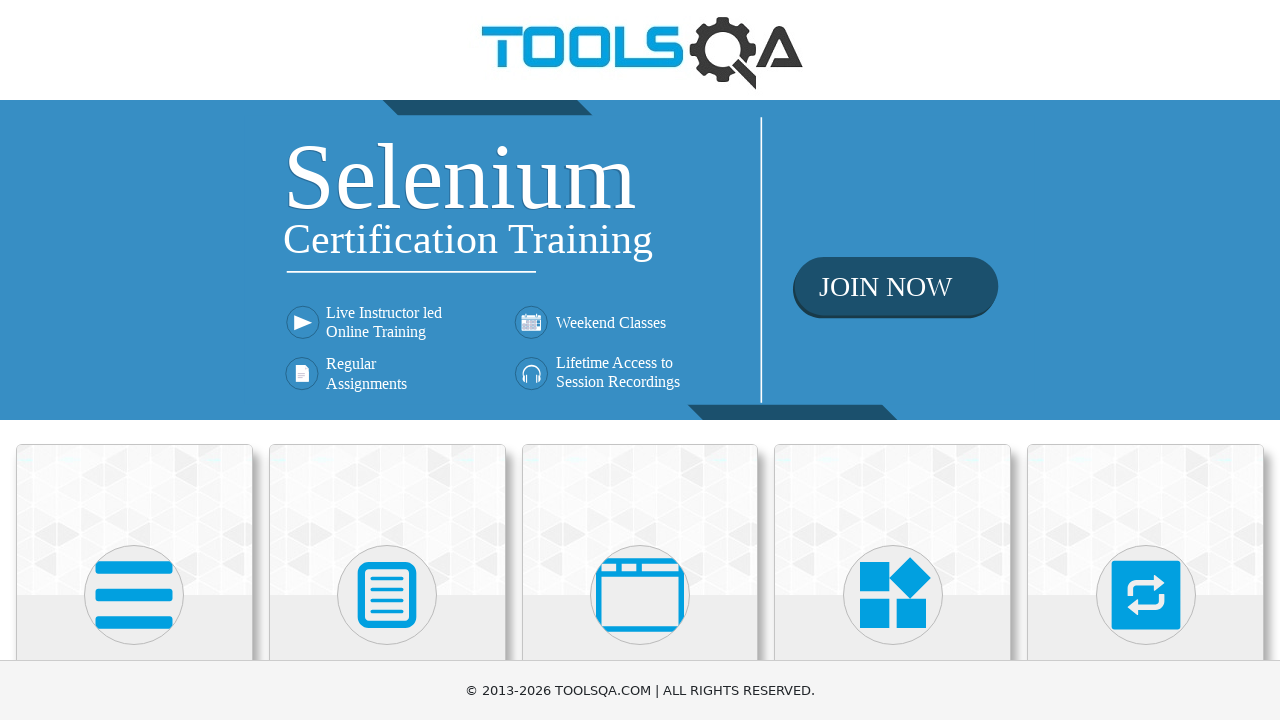

Scrolled down 400px to make elements visible
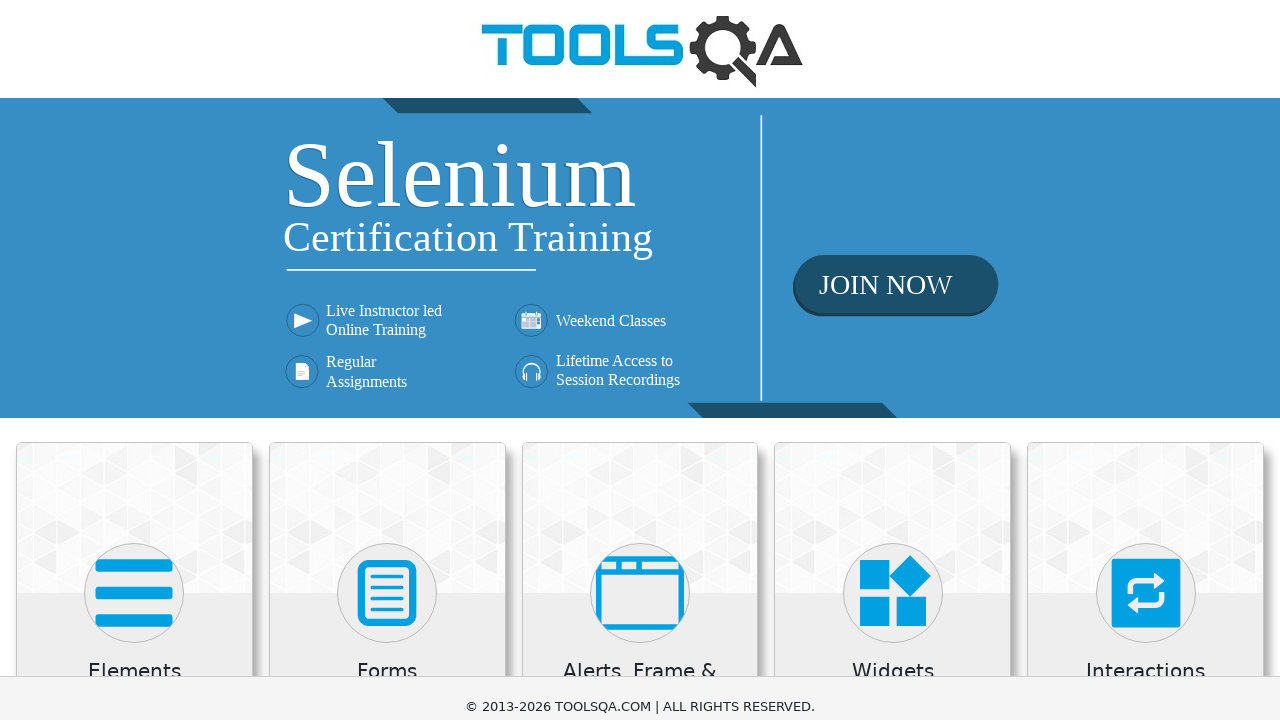

Clicked on Alerts, Frame & Windows section at (640, 285) on xpath=//h5[text()='Alerts, Frame & Windows']
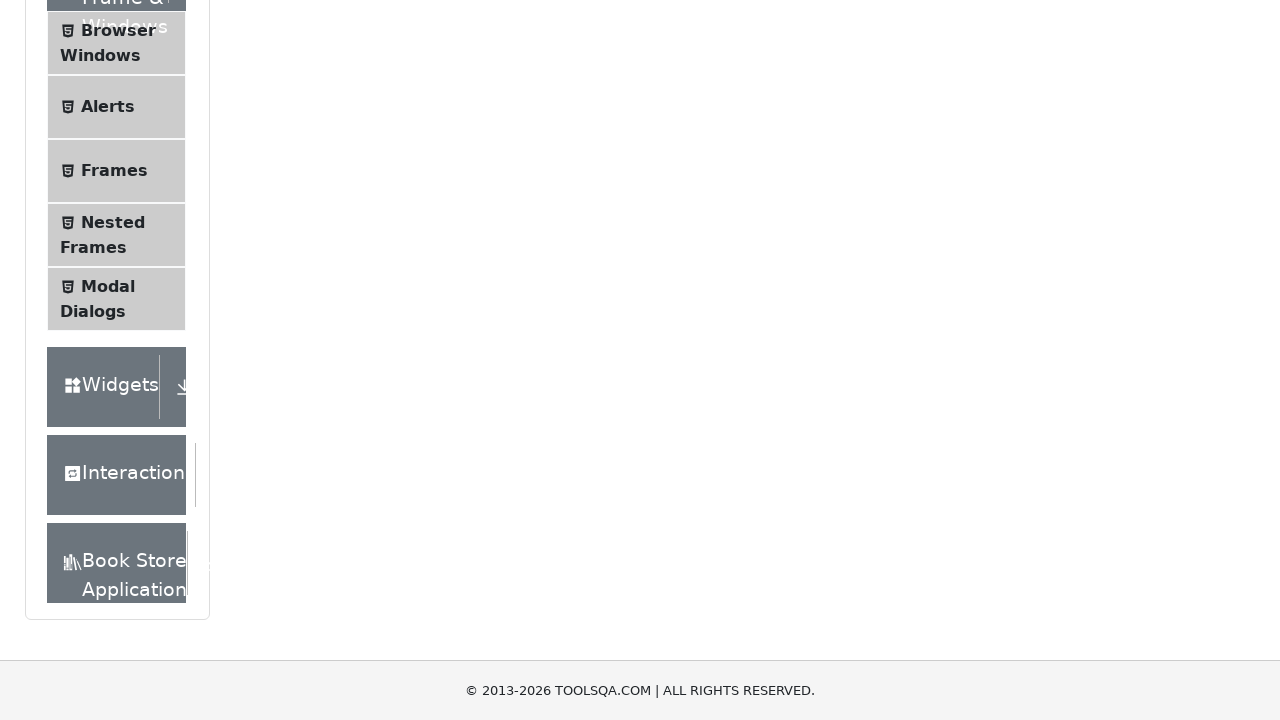

Clicked on Frames menu item at (114, 171) on xpath=//span[text()='Frames']
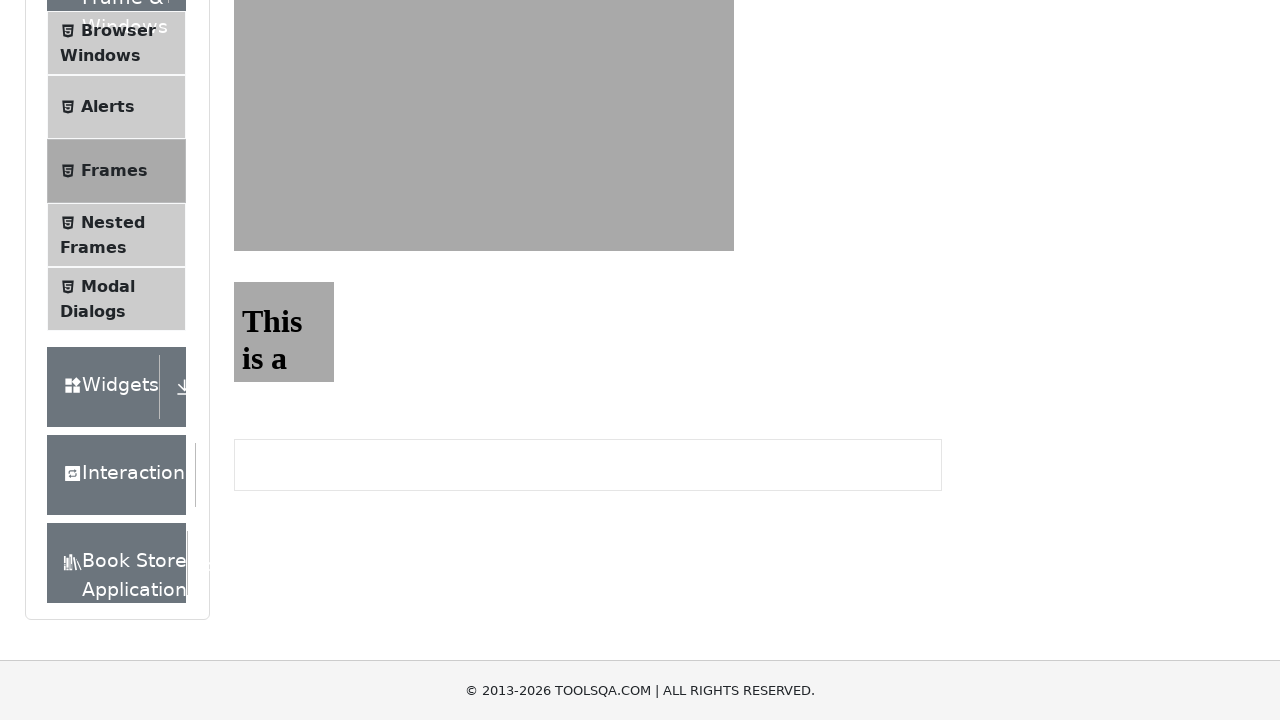

Located frame1 element
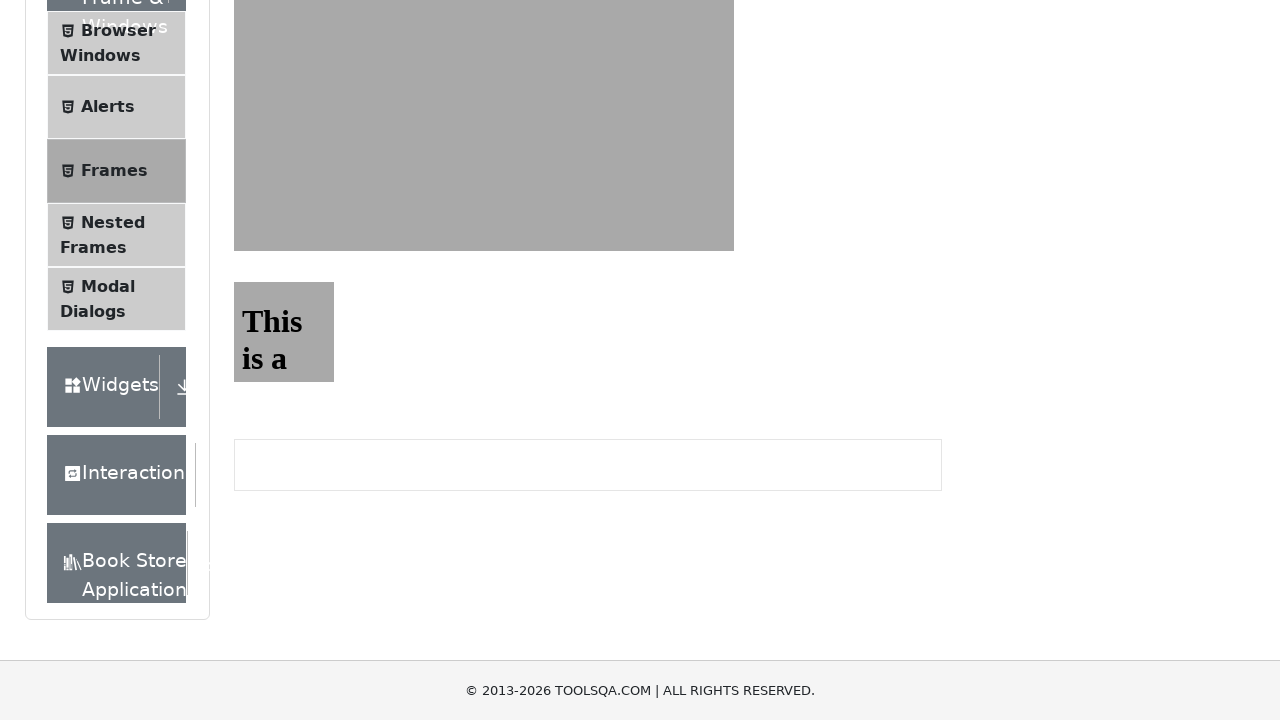

Retrieved text from frame1: This is a sample page
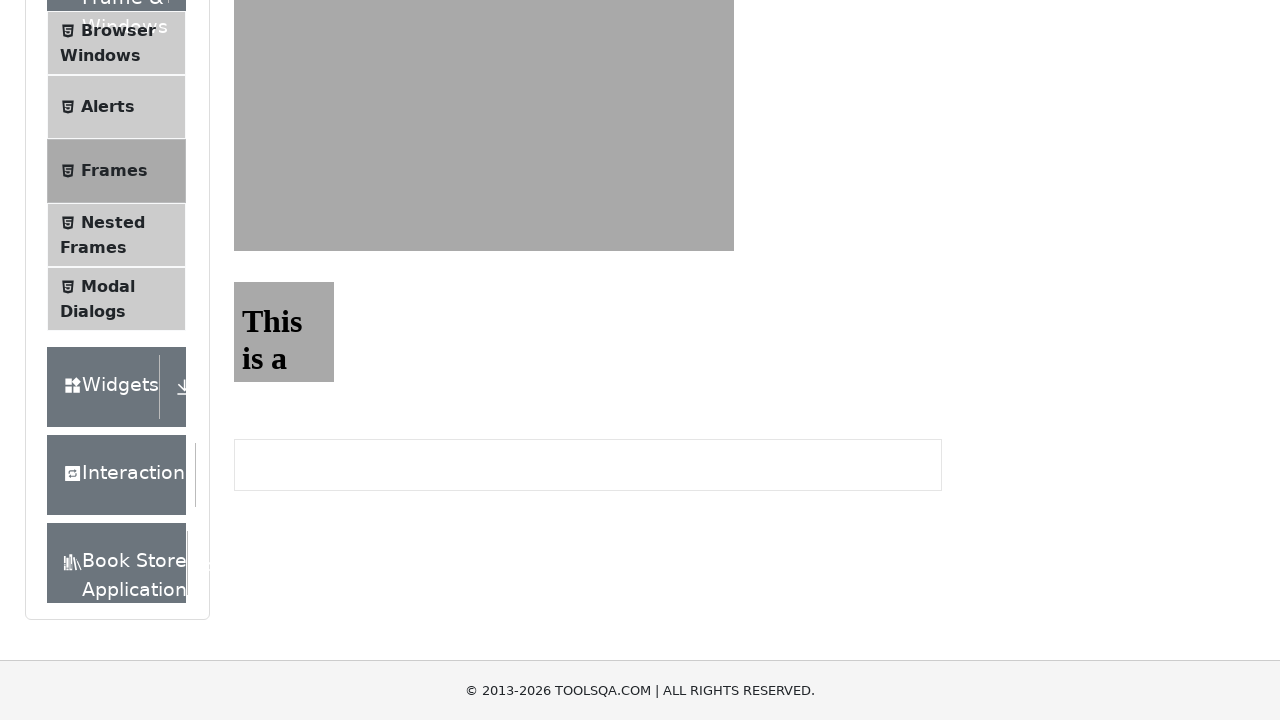

Located frame2 element
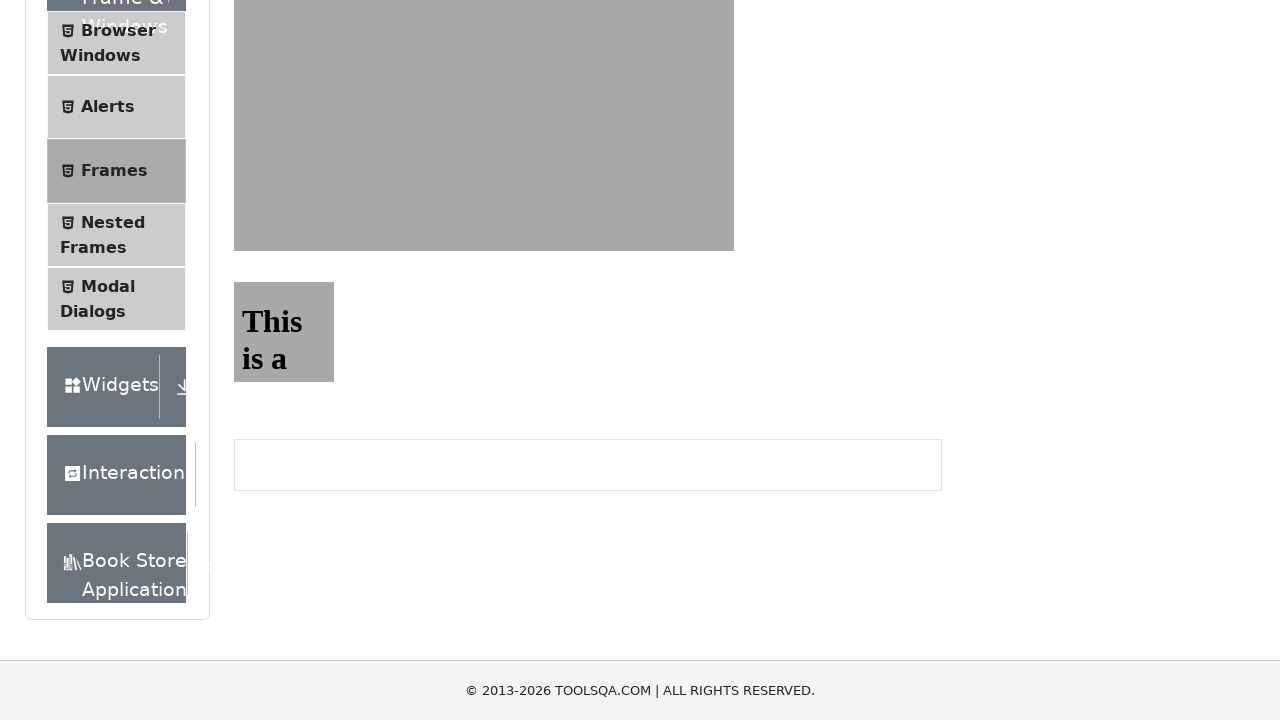

Scrolled within frame2 by 200px horizontally and 200px vertically
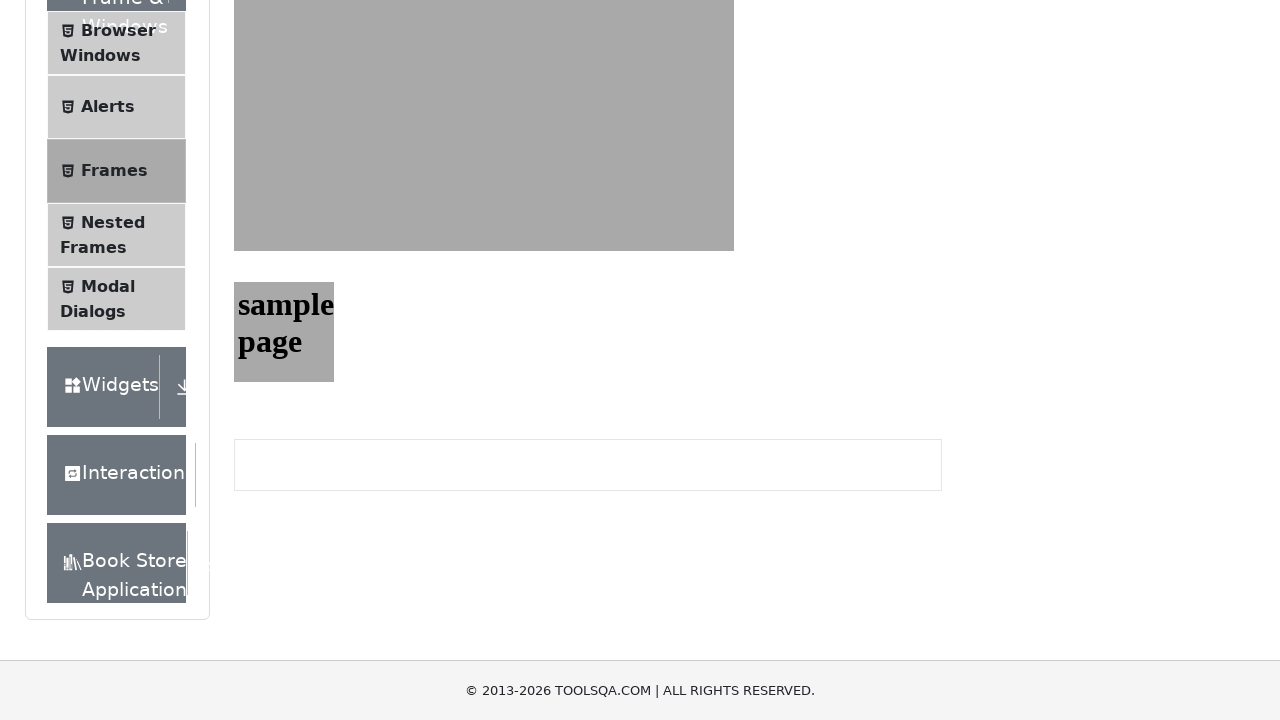

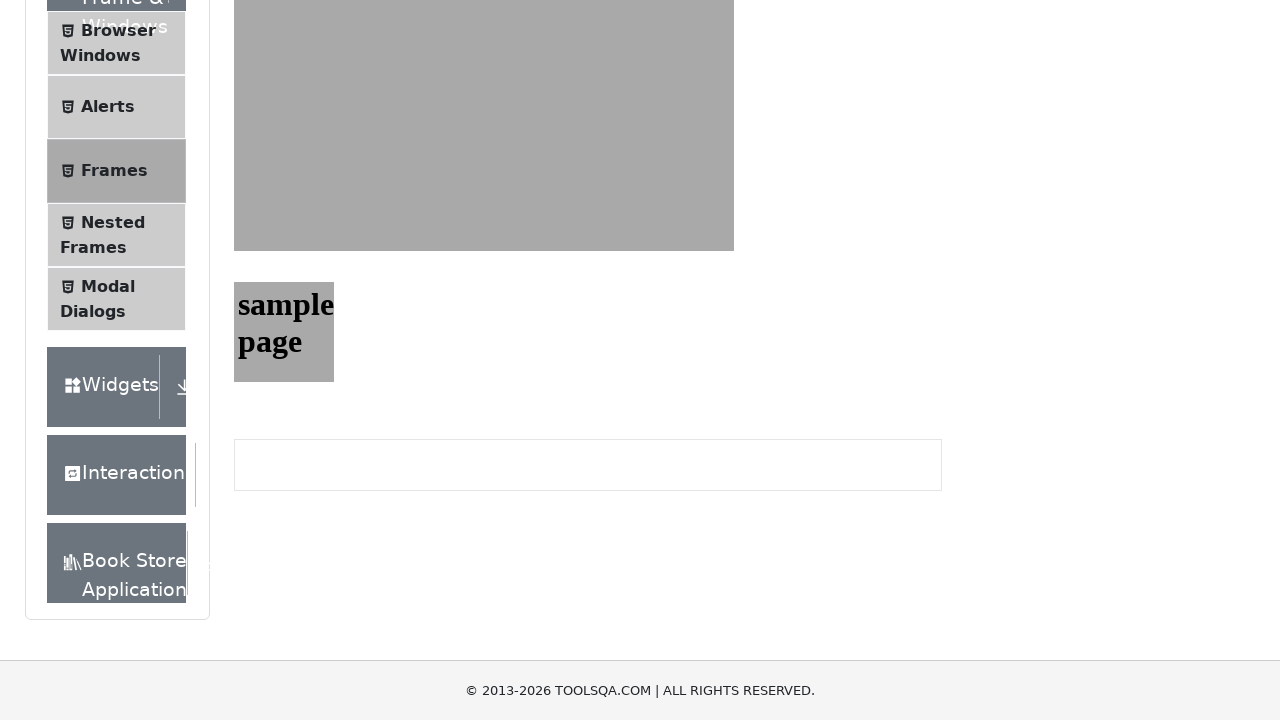